Verifies that the home page title contains "M-Net |" to confirm successful navigation to the DSTV M-Net home page.

Starting URL: http://m-net.dstv.com/South/home

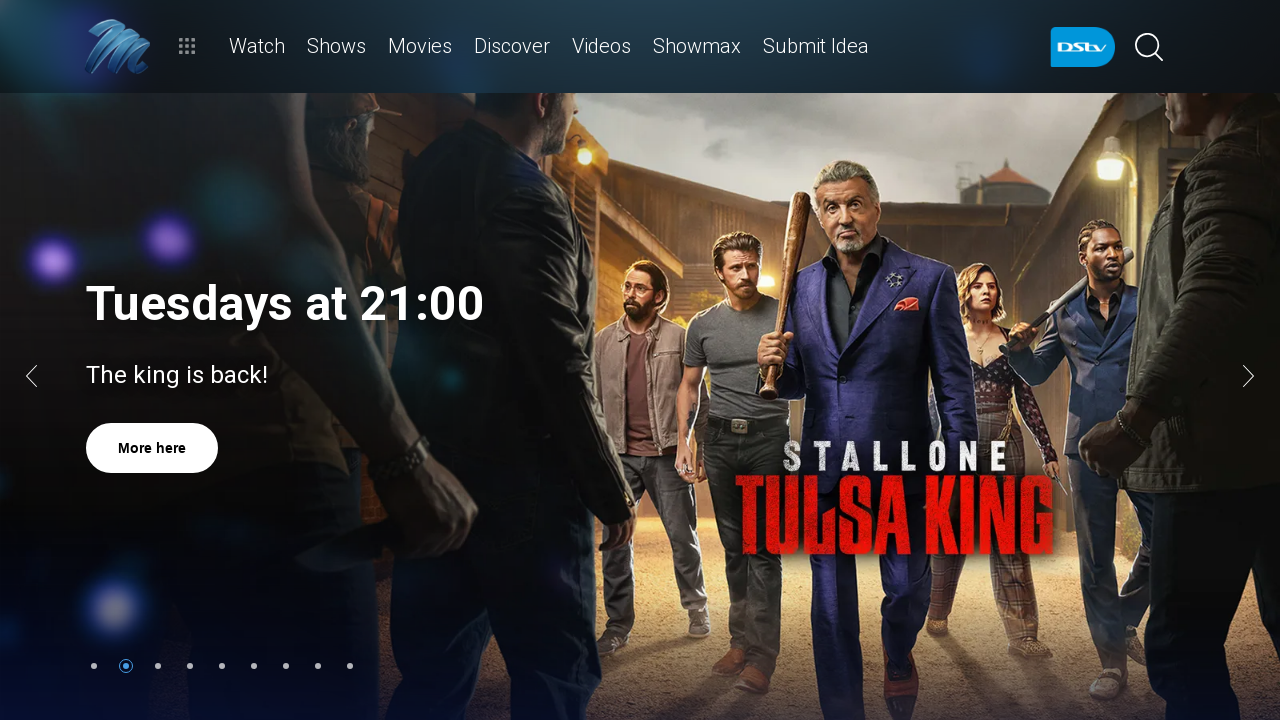

Verified that home page title contains 'M-Net |' - successfully navigated to DSTV M-Net home page
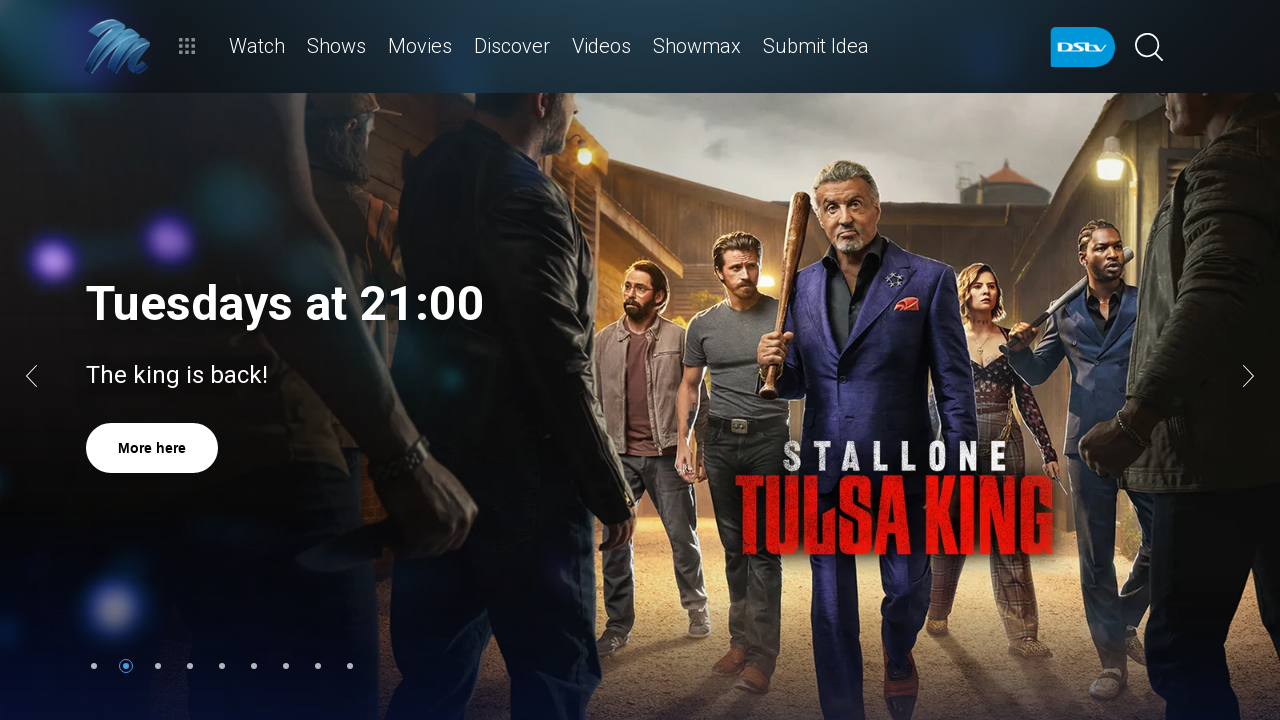

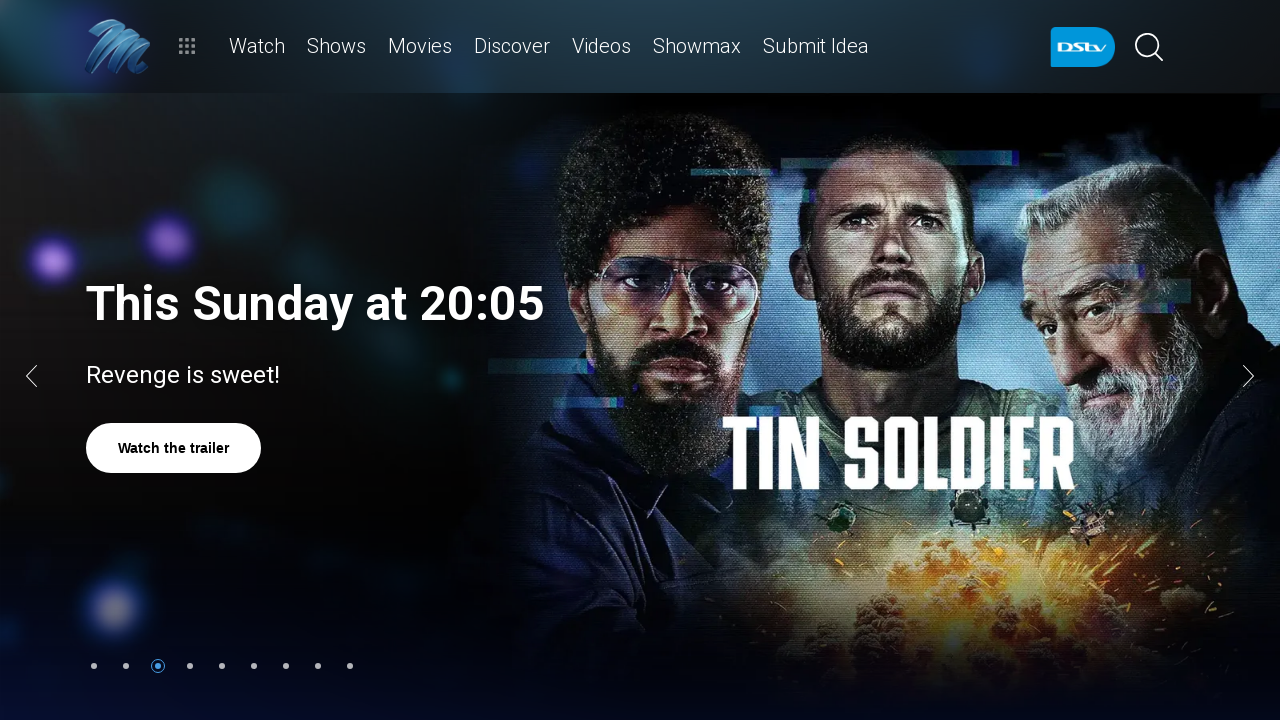